Tests the Text Box form by filling in name and email fields and submitting

Starting URL: https://demoqa.com/elements

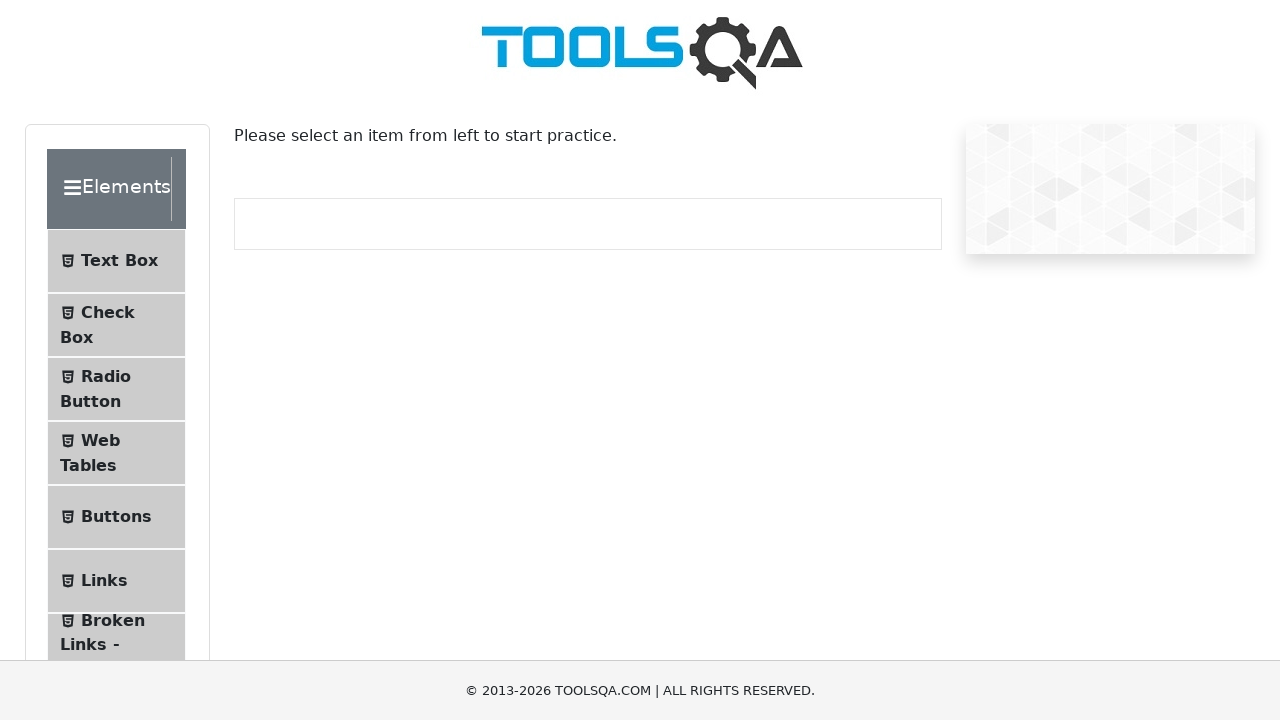

Clicked on Text Box menu item at (119, 261) on xpath=//span[contains(text(),'Text Box')]
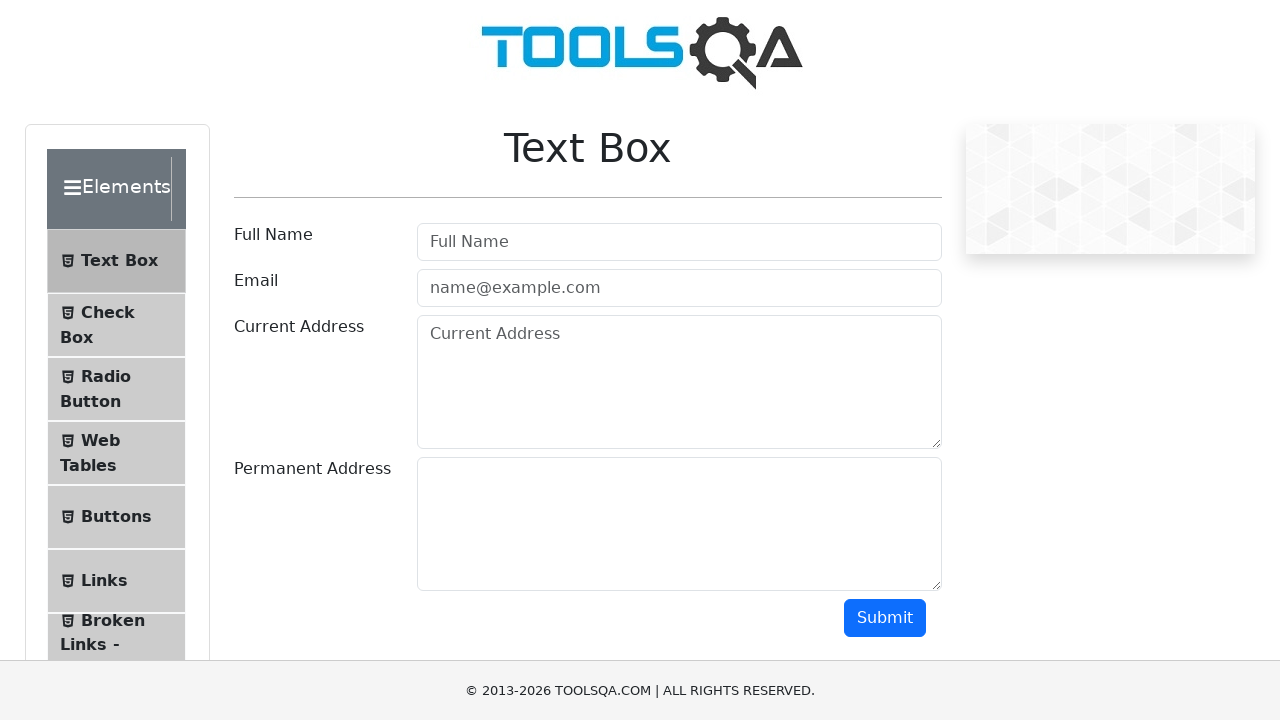

Clicked on full name field at (679, 242) on #userName
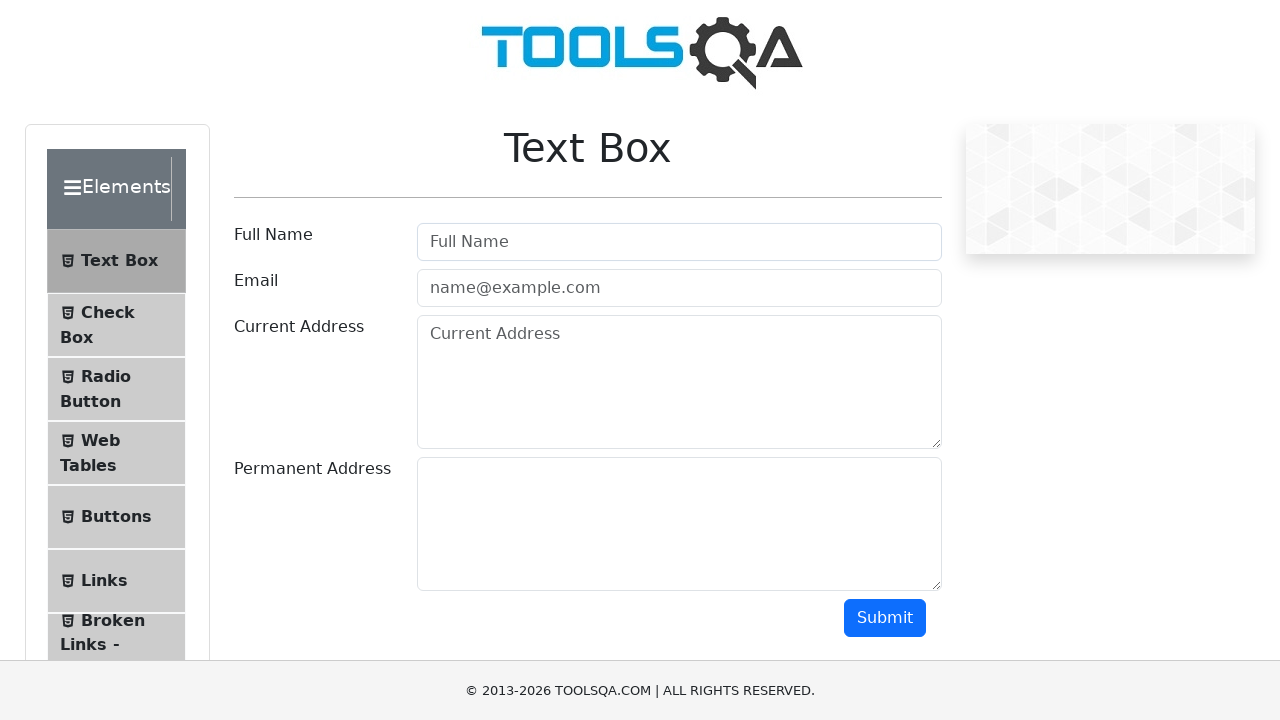

Filled full name field with 'Adam Adams' on #userName
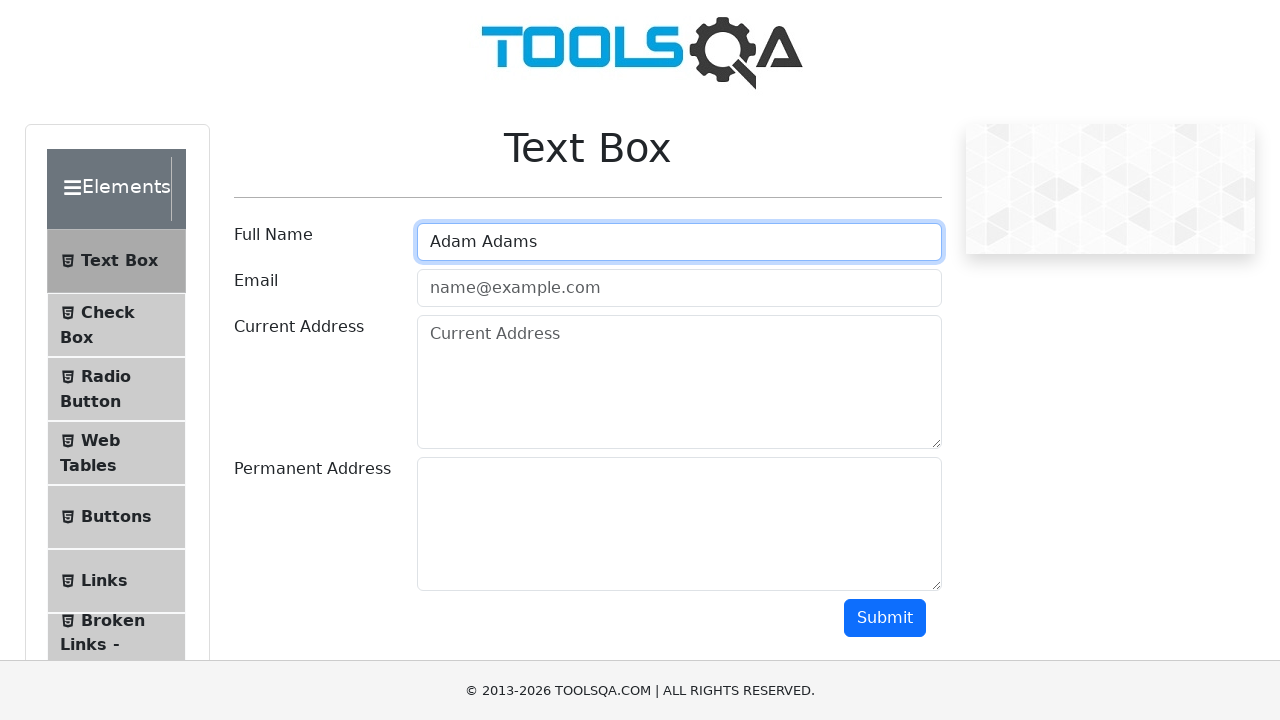

Clicked on email field at (679, 288) on #userEmail
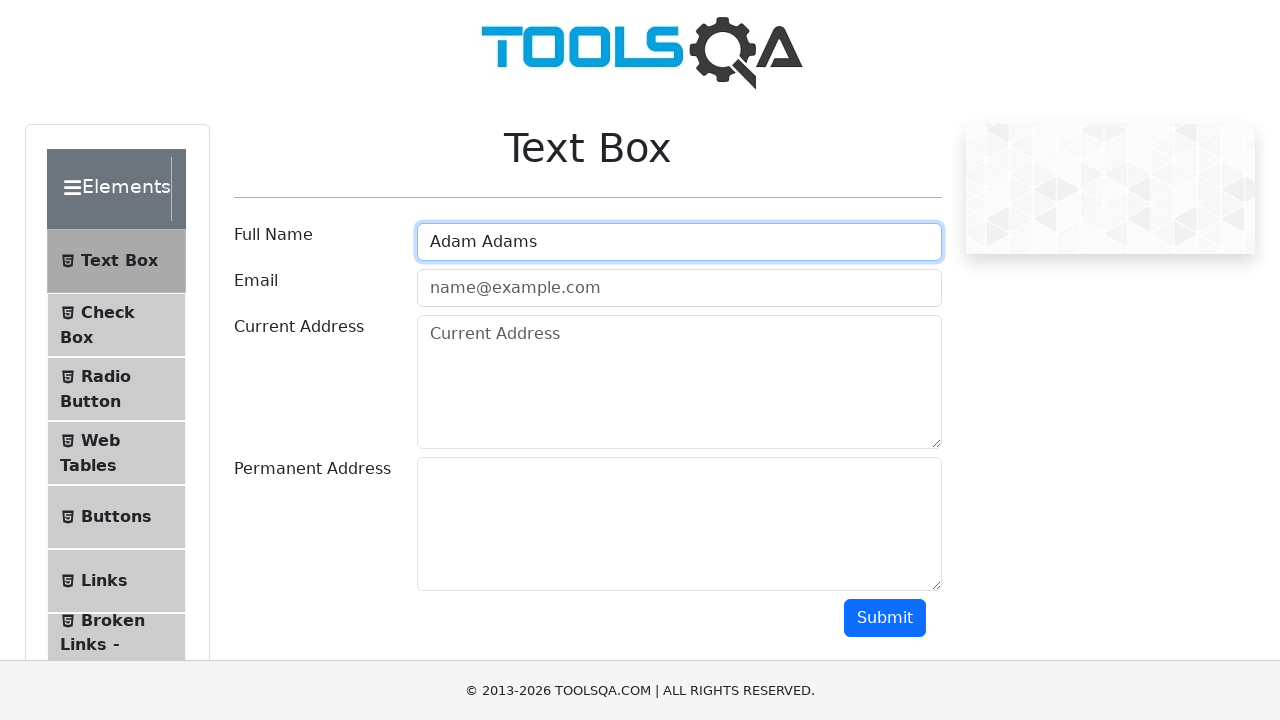

Filled email field with 'adam@gmail.com' on #userEmail
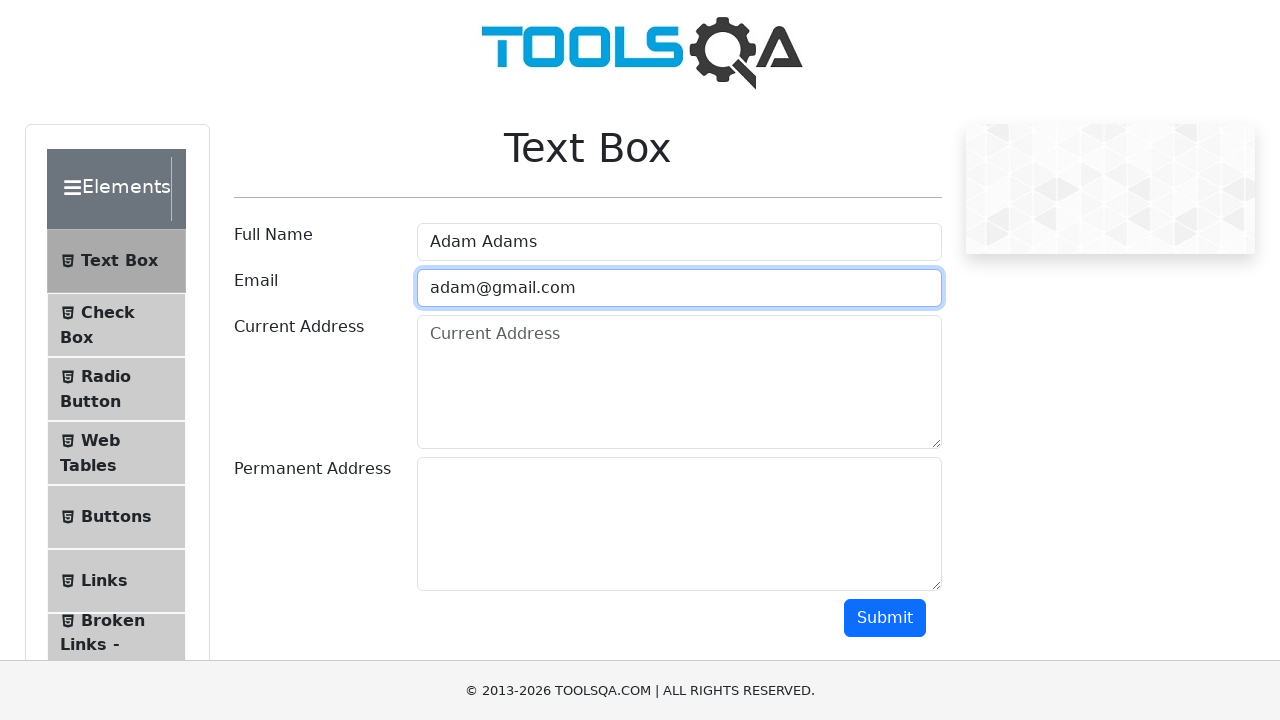

Clicked submit button to submit the form at (885, 618) on #submit
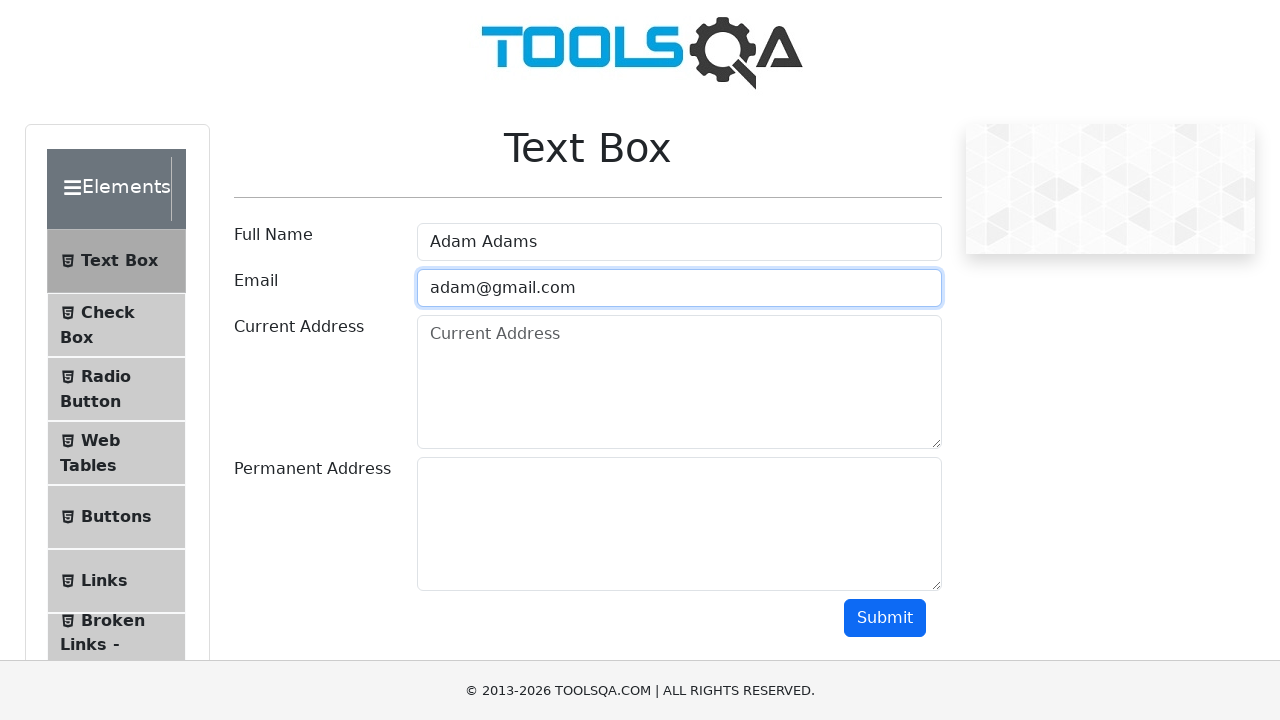

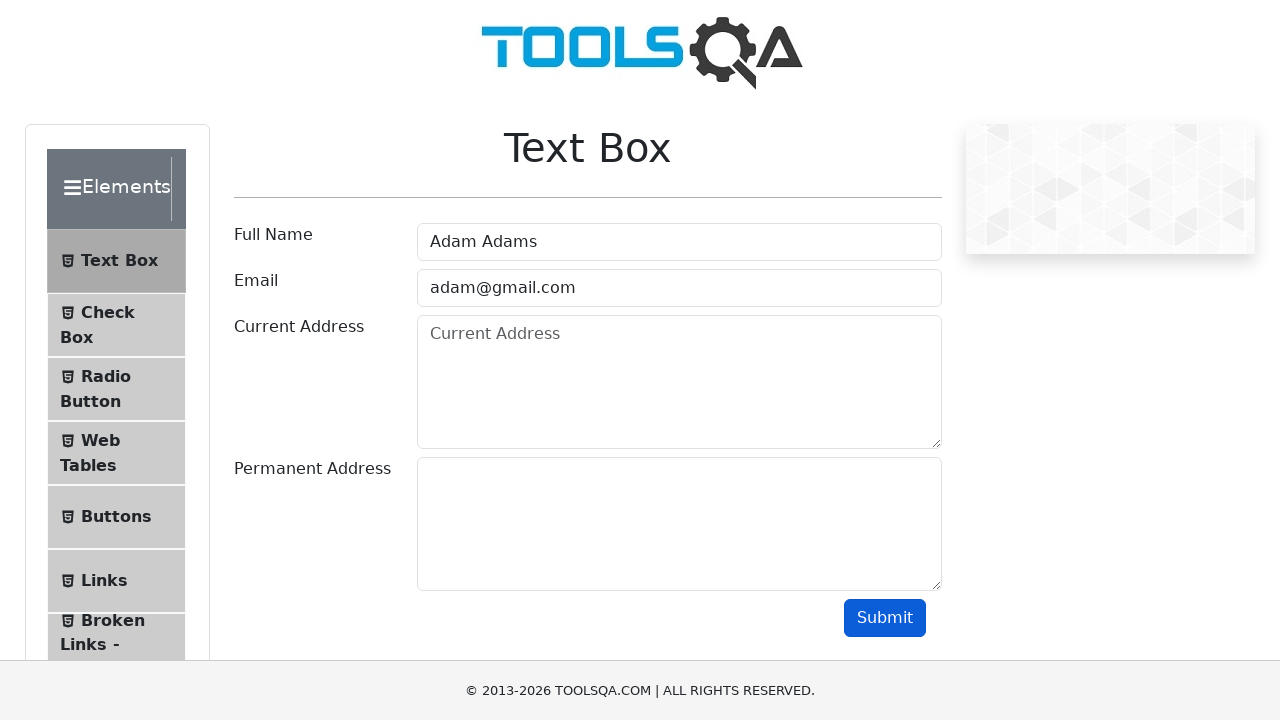